Tests different types of JavaScript alerts including simple alerts, confirmation dialogs, and prompt alerts with text input

Starting URL: https://the-internet.herokuapp.com/javascript_alerts

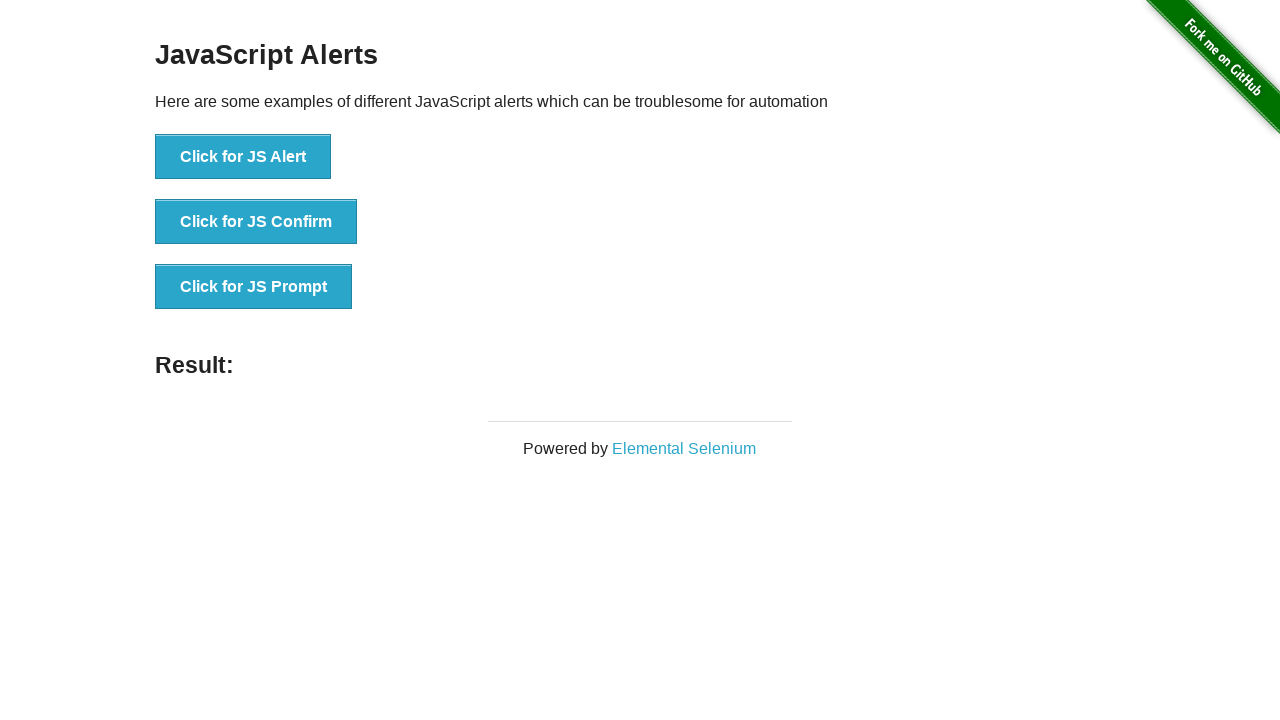

Clicked JavaScript alert button and dismissed the alert dialog at (243, 157) on button[onclick='jsAlert()']
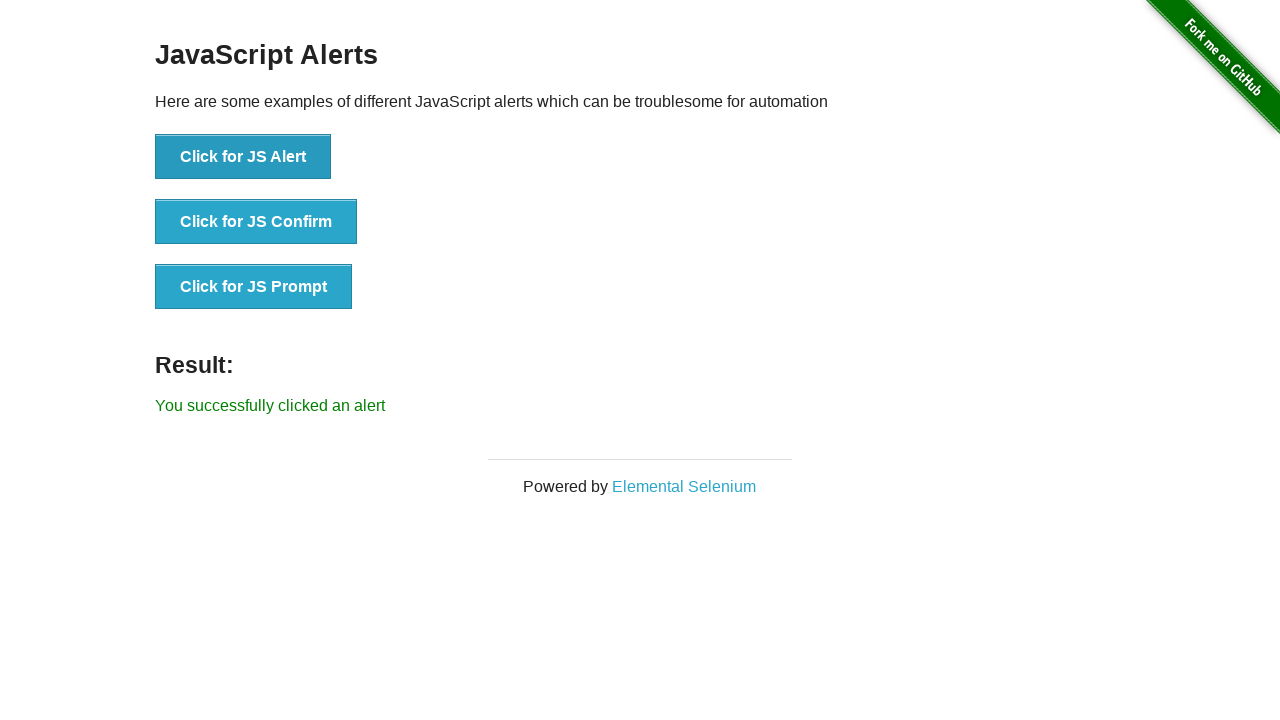

Clicked confirmation dialog button and dismissed the confirmation at (256, 222) on button[onclick='jsConfirm()']
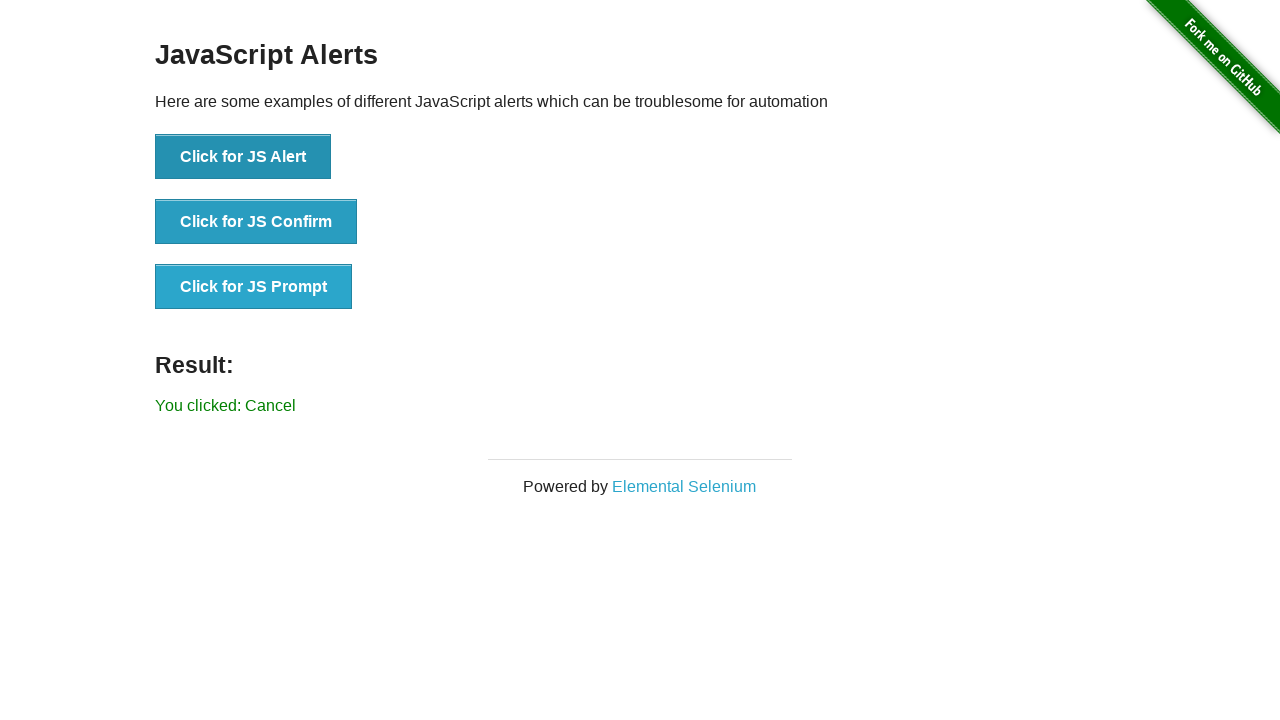

Clicked prompt alert button, entered 'Welcome JSpromt alert().' and accepted the prompt at (254, 287) on button[onclick='jsPrompt()']
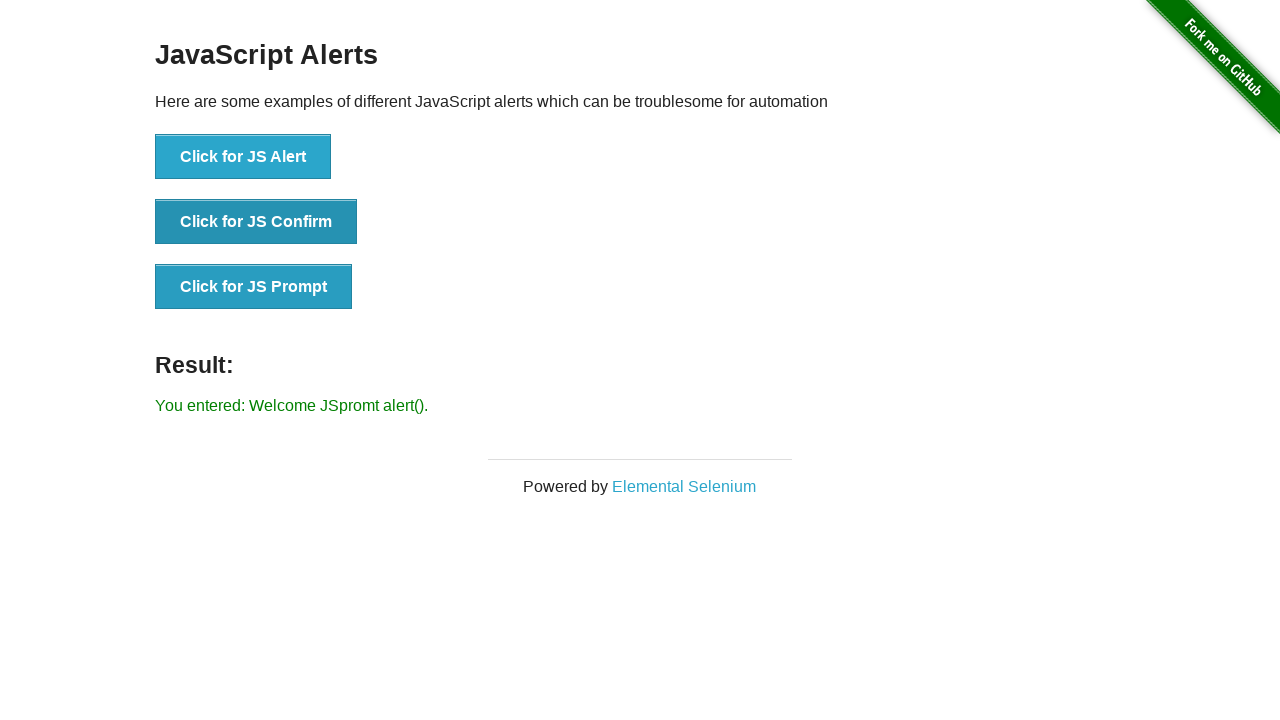

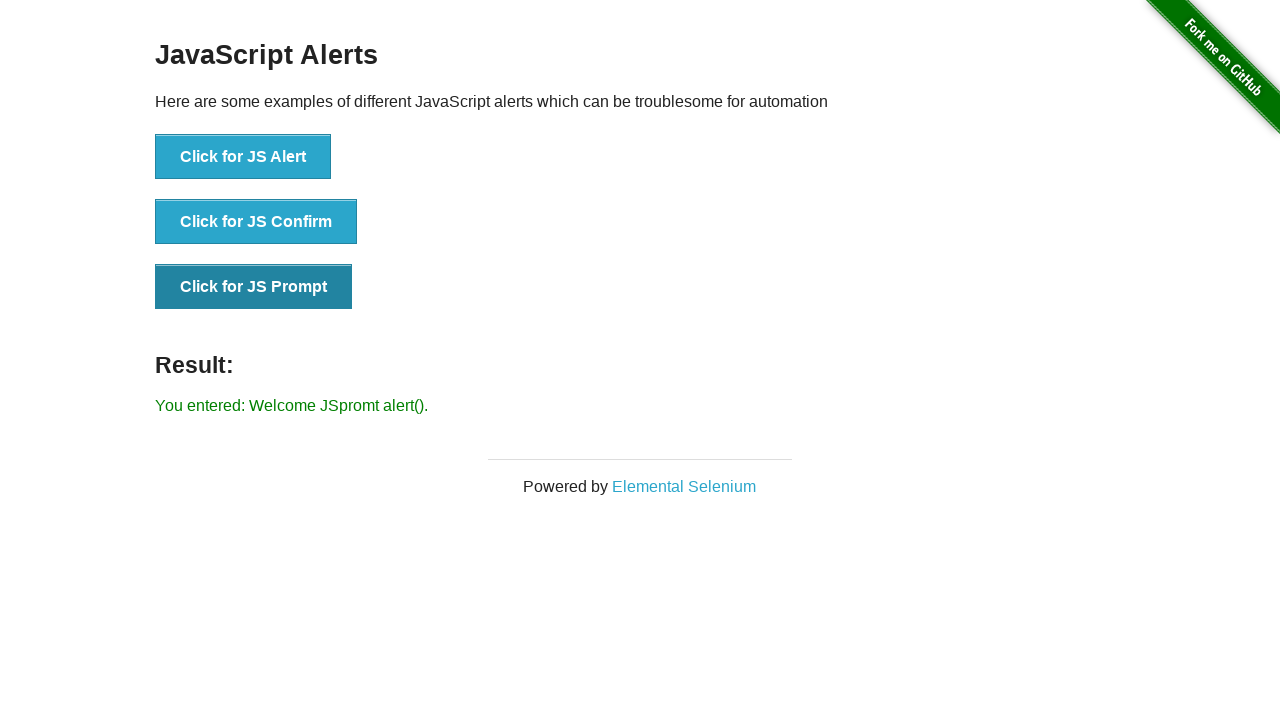